Navigates to a demo context menu page, maximizes the browser window, and verifies the page loads by checking the title and URL are accessible.

Starting URL: https://demo.guru99.com/test/simple_context_menu.html

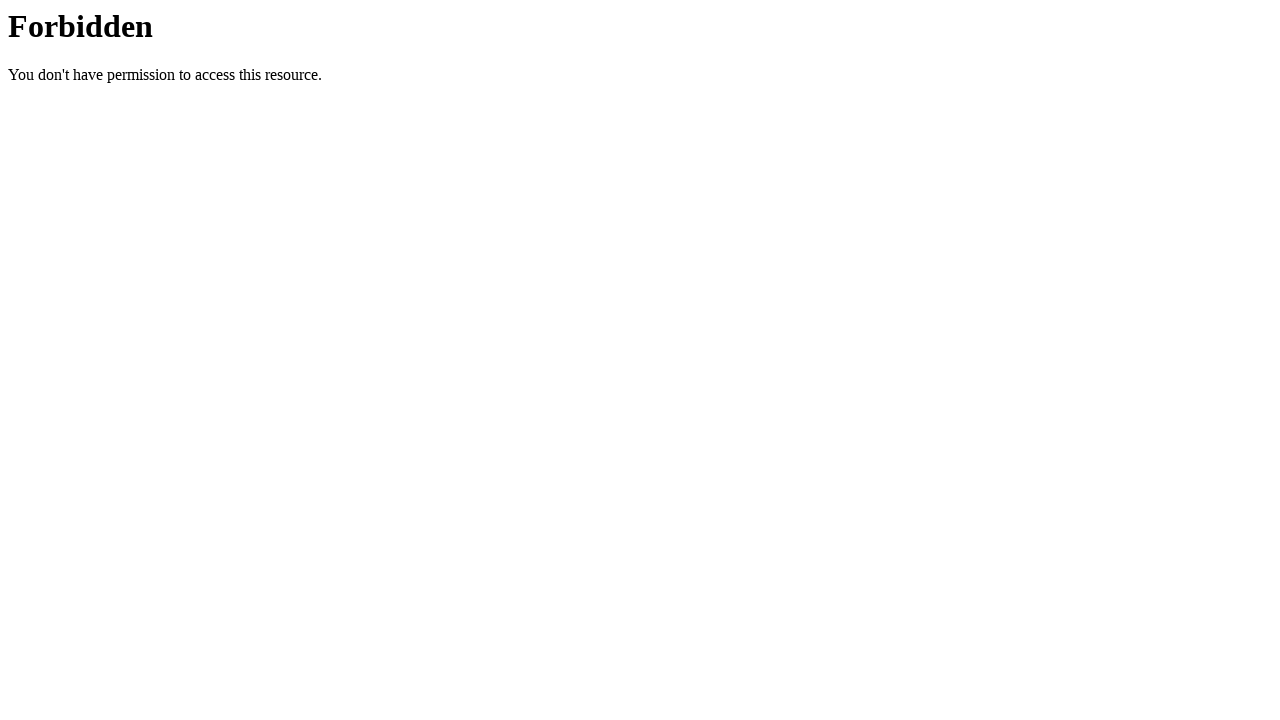

Set viewport size to 1920x1080 to maximize browser window
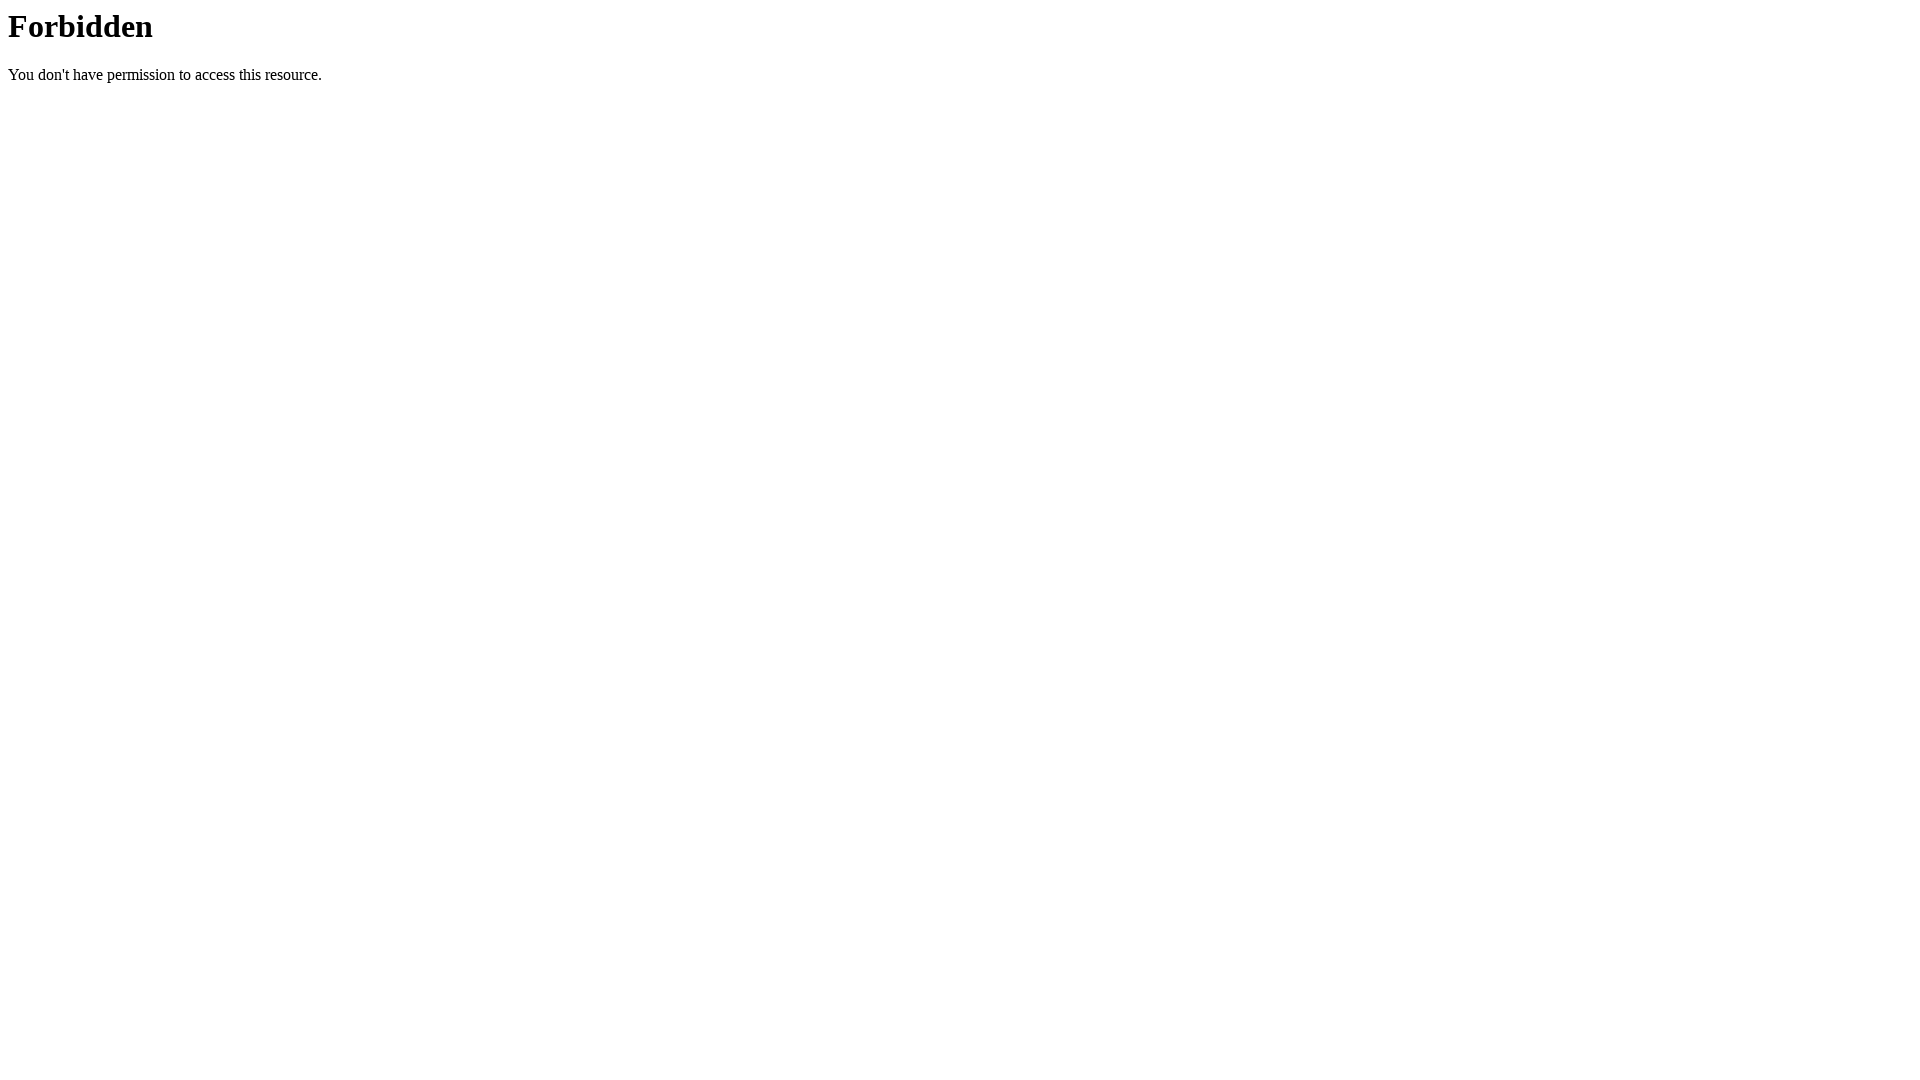

Page loaded and DOM content ready
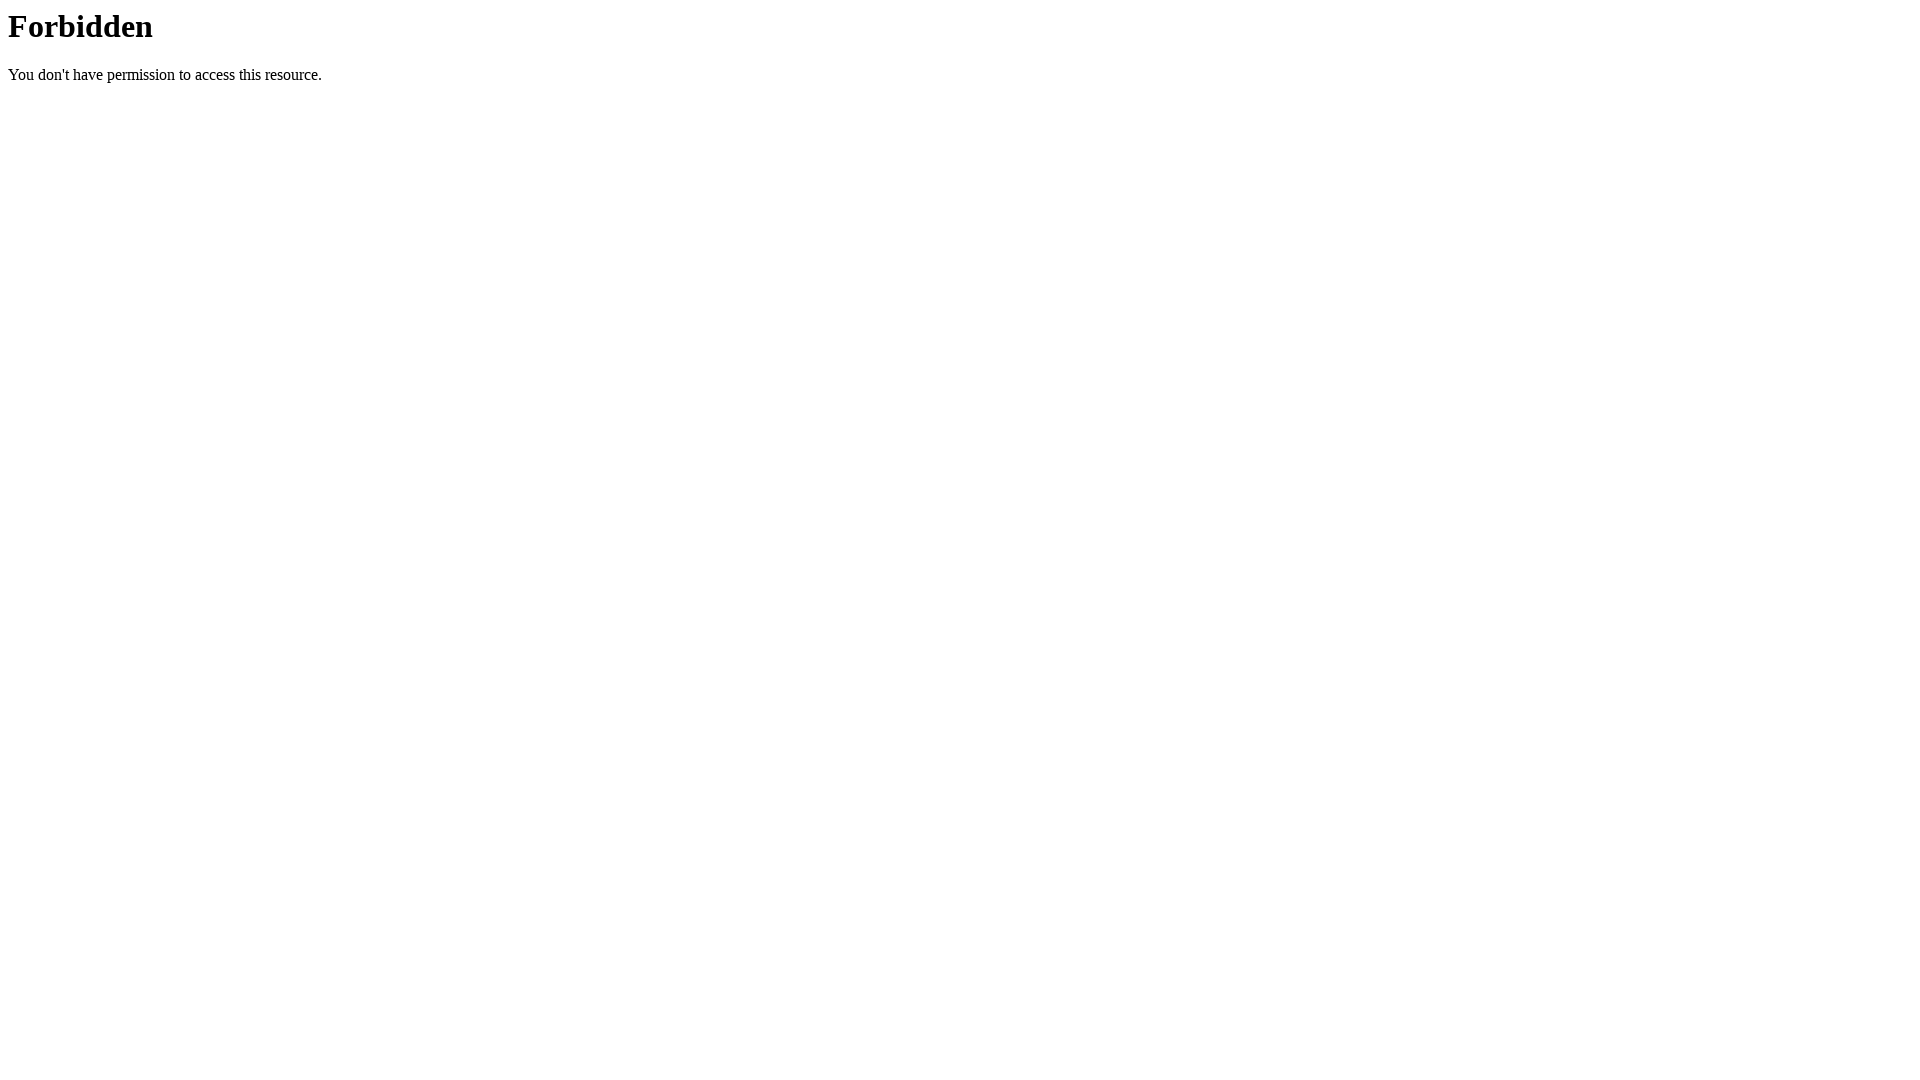

Retrieved page title: 403 Forbidden
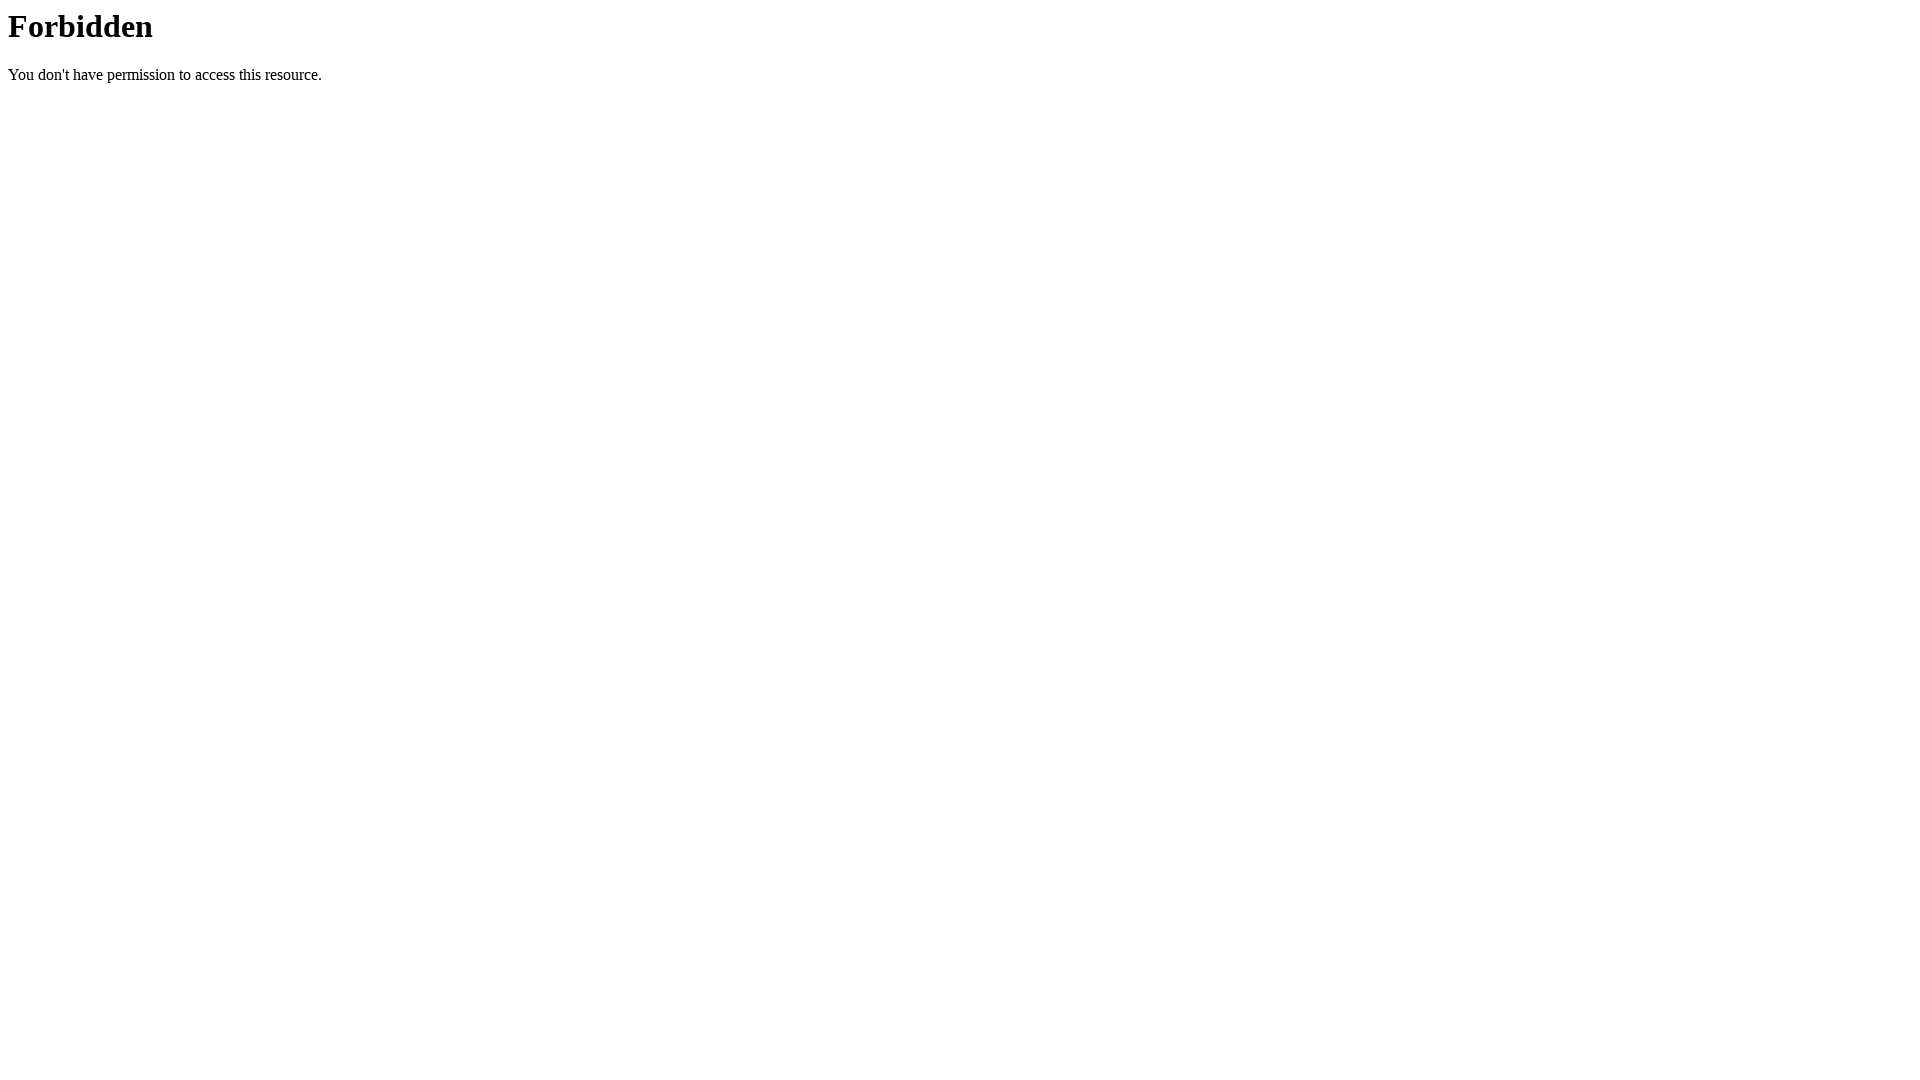

Retrieved current URL: https://demo.guru99.com/test/simple_context_menu.html
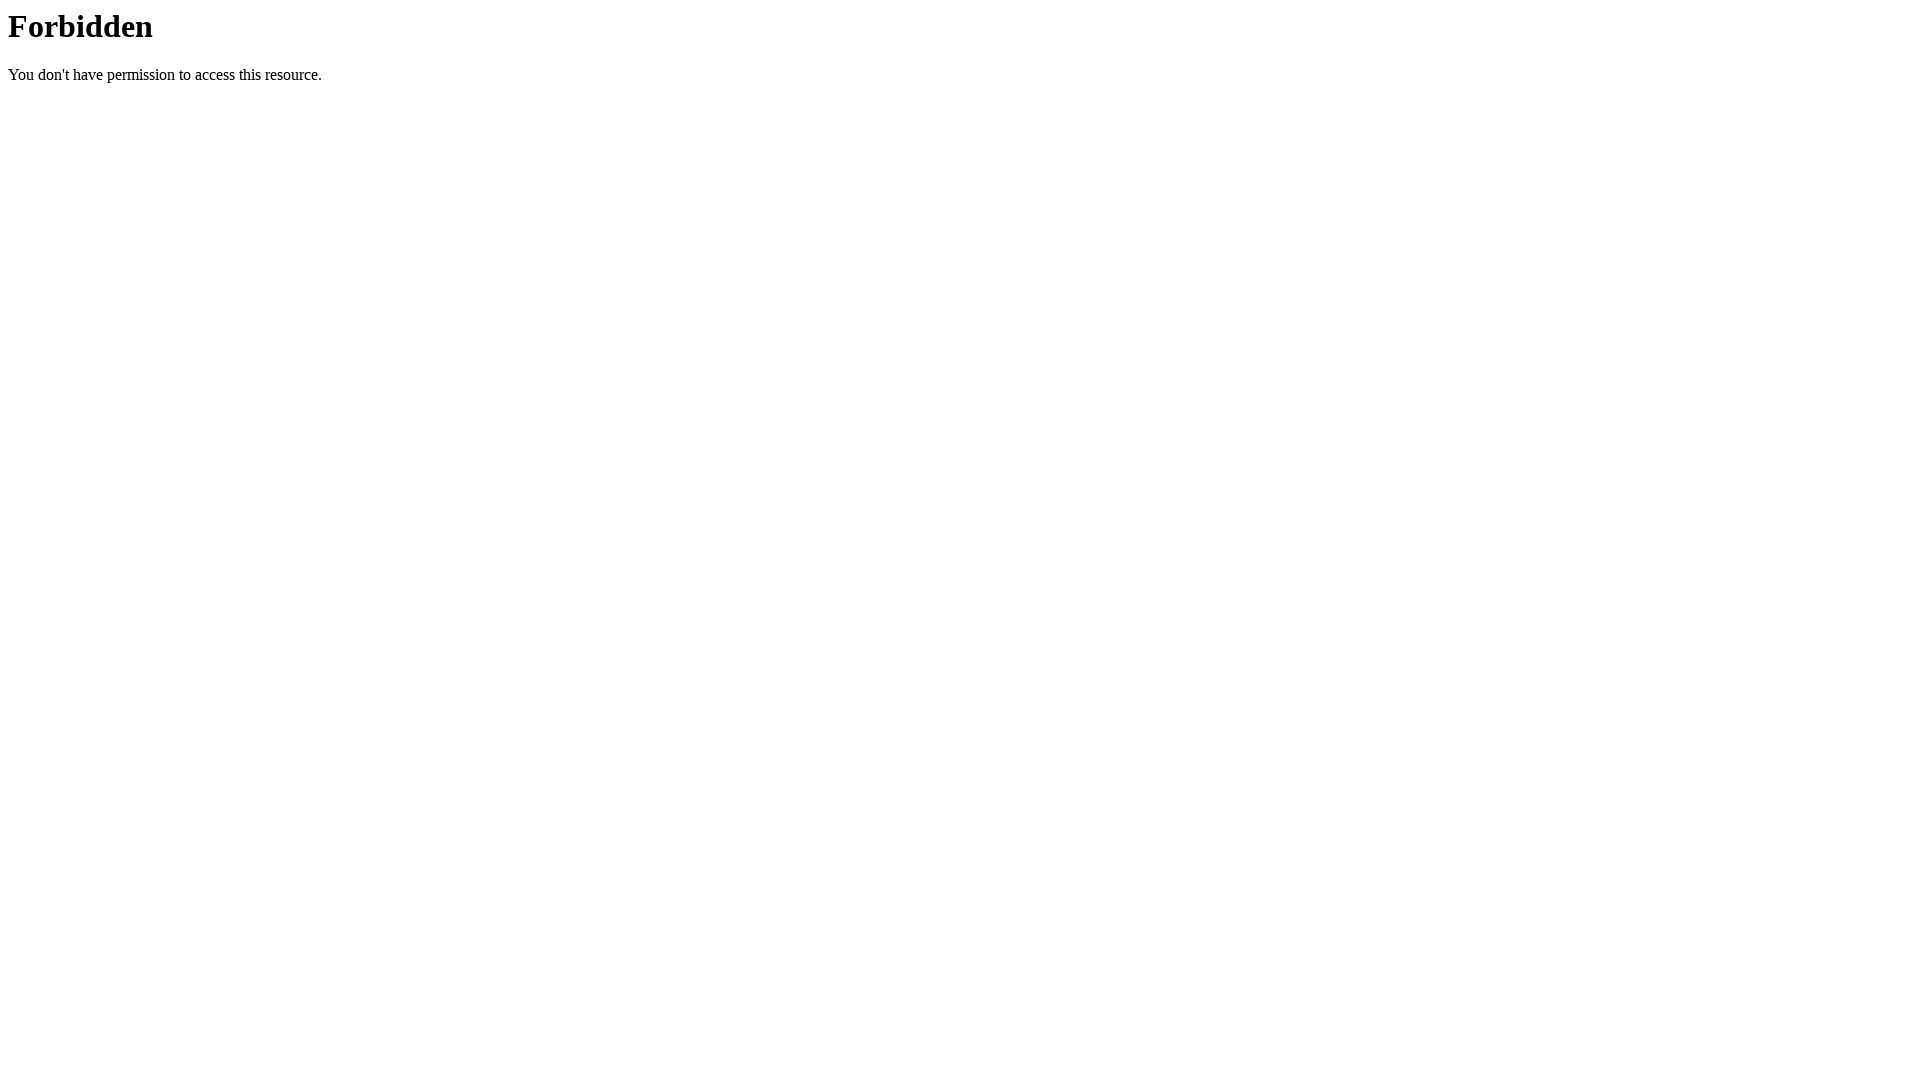

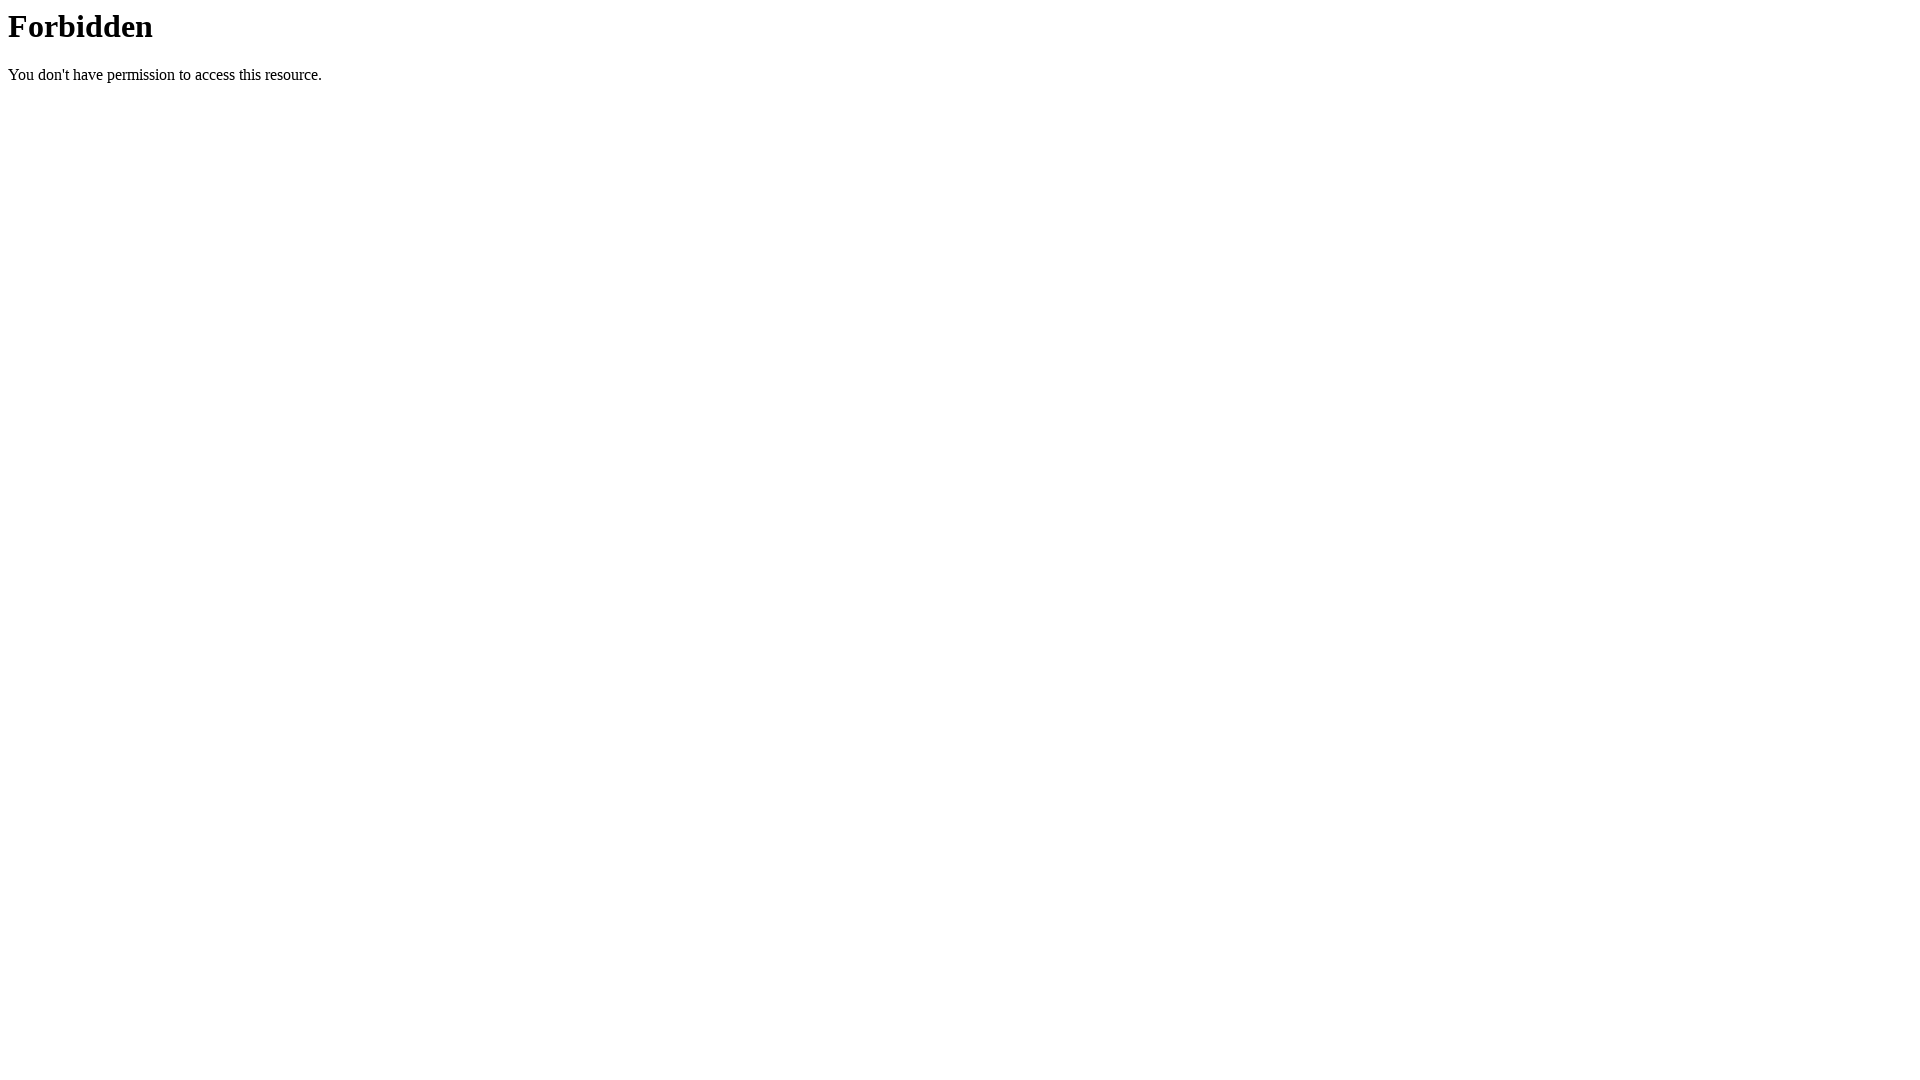